Tests a todo application by checking/unchecking multiple todo items, adding new items to the list, and verifying the added items appear correctly.

Starting URL: https://lambdatest.github.io/sample-todo-app/

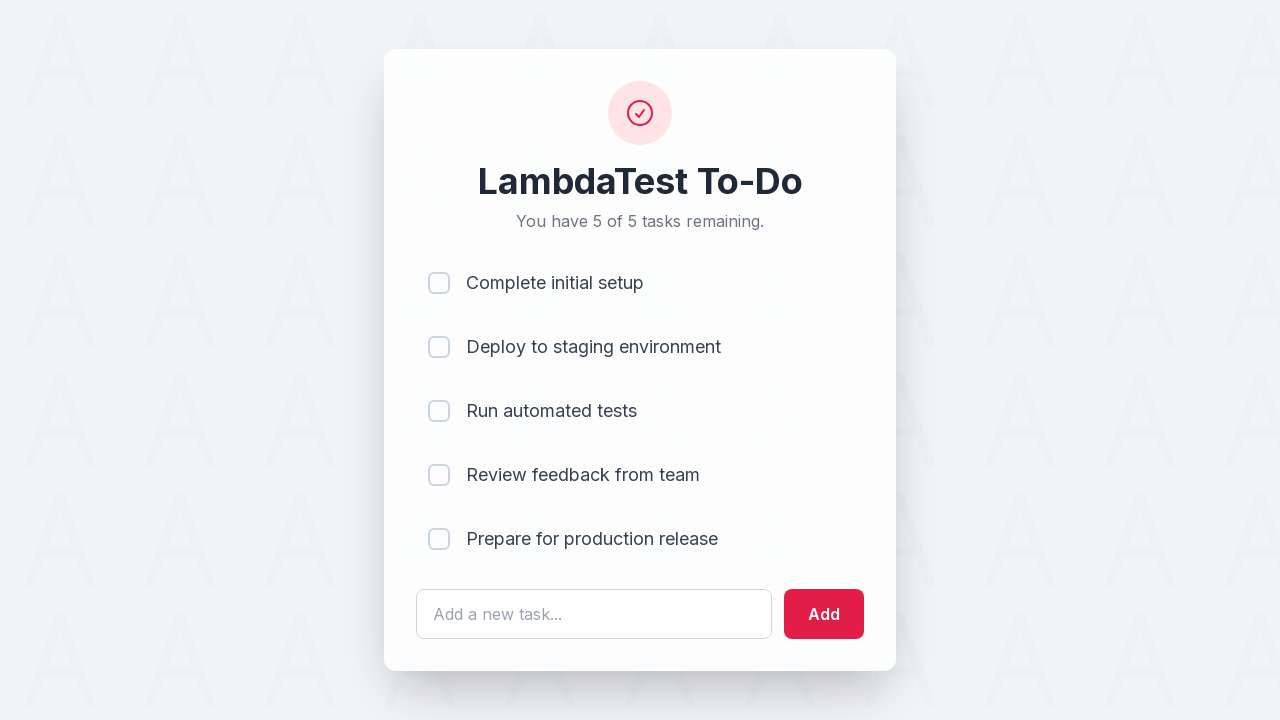

Checked first todo item (li1) at (439, 283) on input[name='li1']
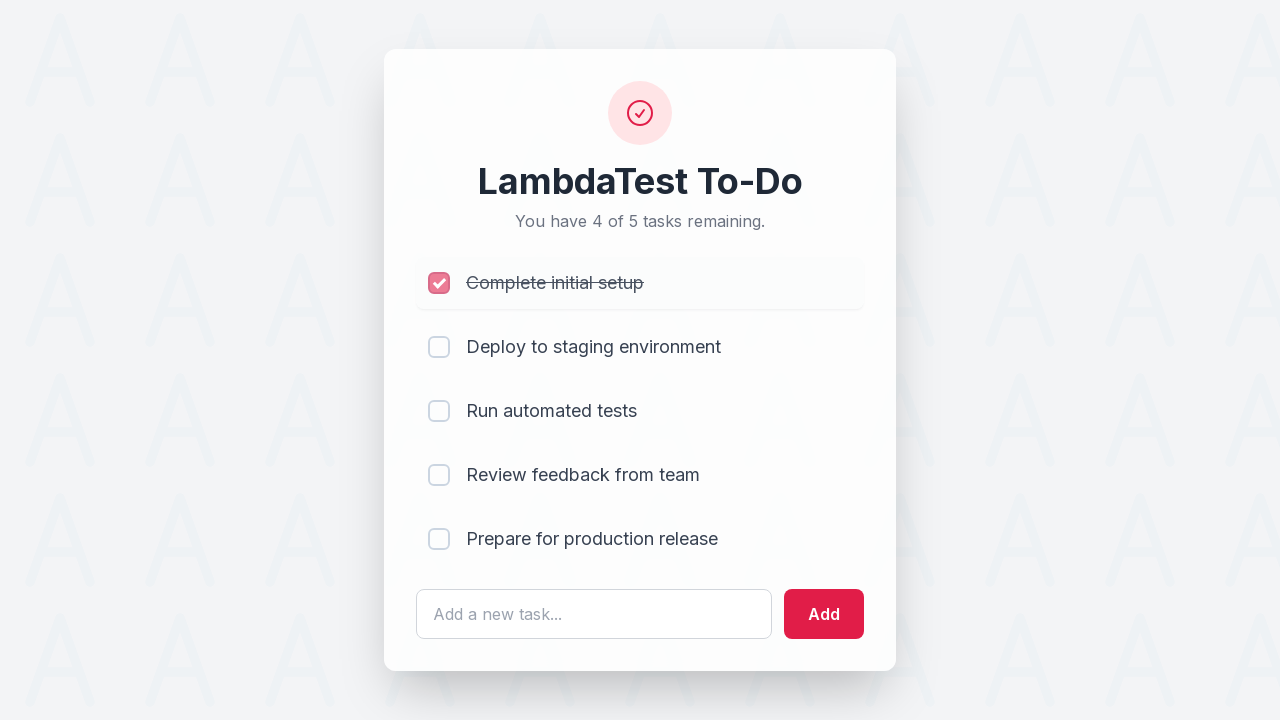

Checked second todo item (li2) at (439, 347) on input[name='li2']
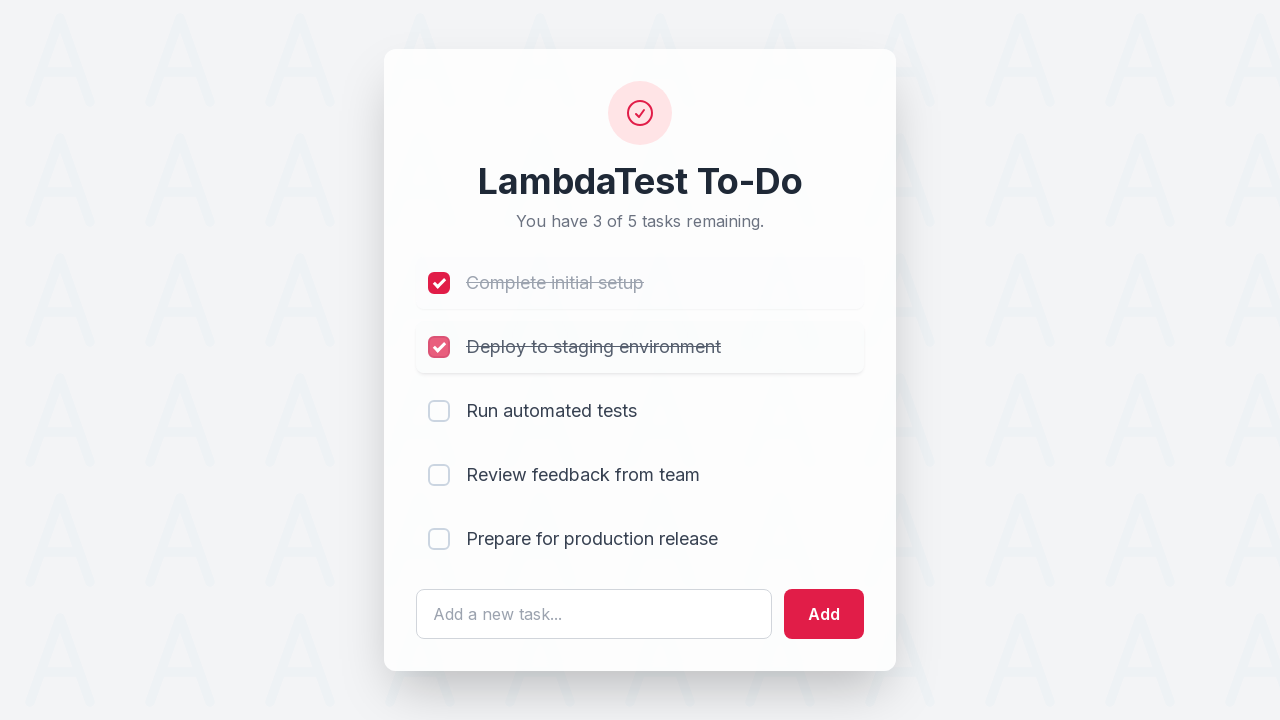

Checked third todo item (li3) at (439, 411) on input[name='li3']
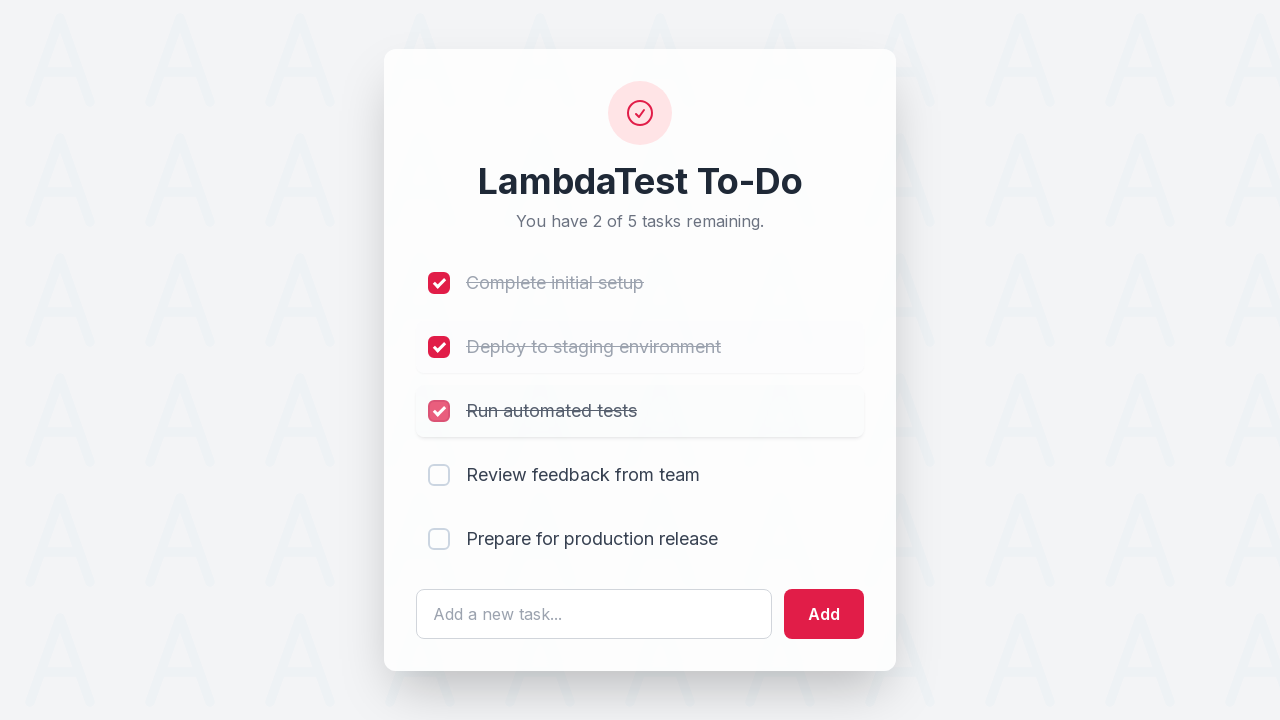

Checked fourth todo item (li4) at (439, 475) on input[name='li4']
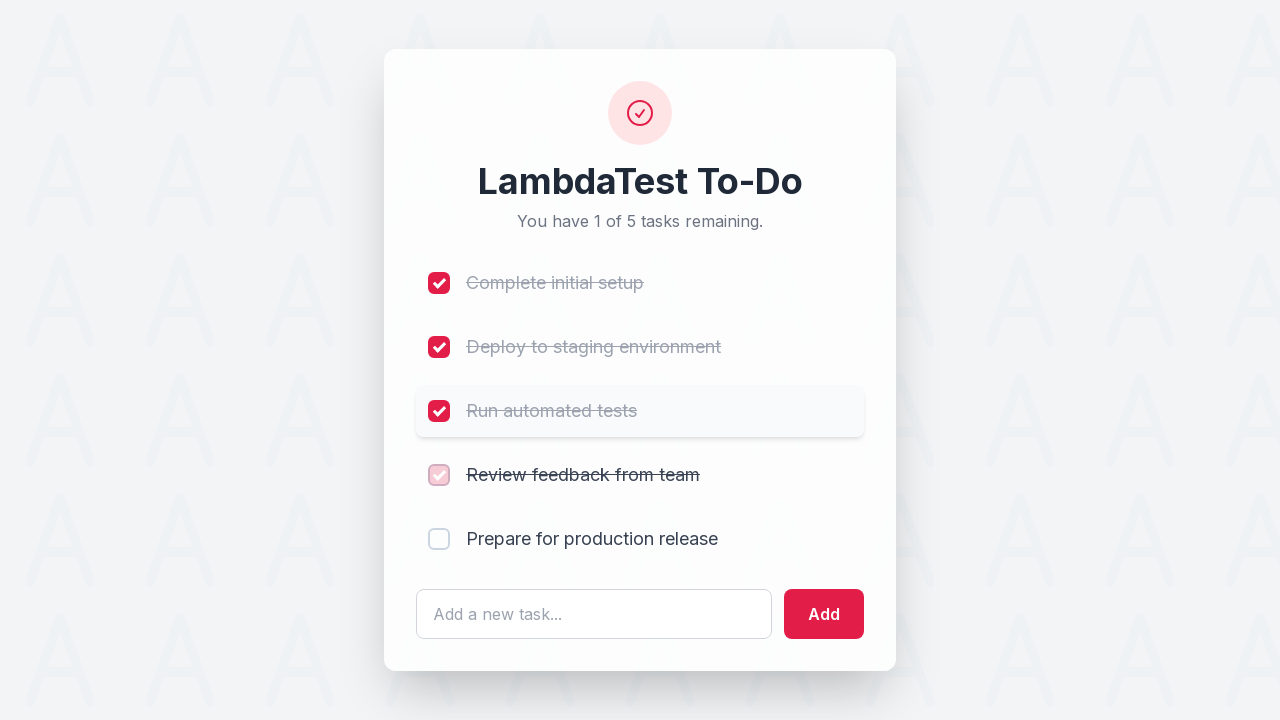

Filled todo input field with ' List Item 6' on #sampletodotext
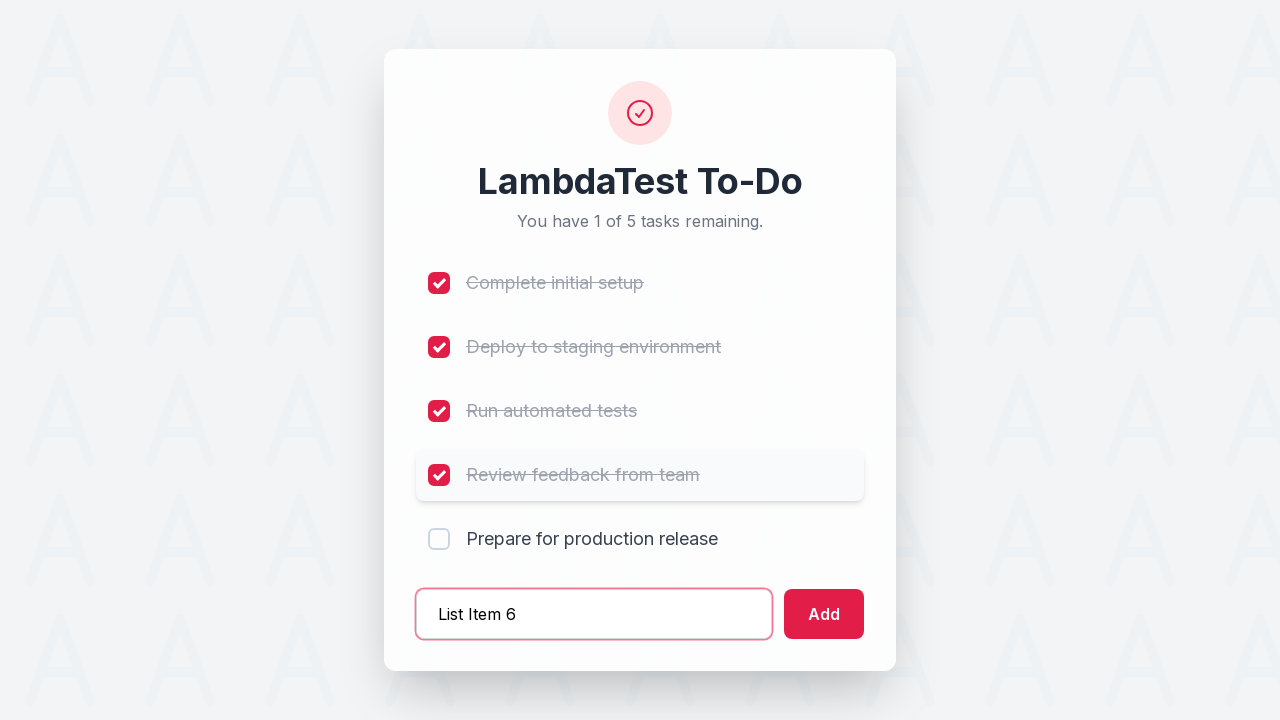

Added new todo item 6 to the list at (824, 614) on #addbutton
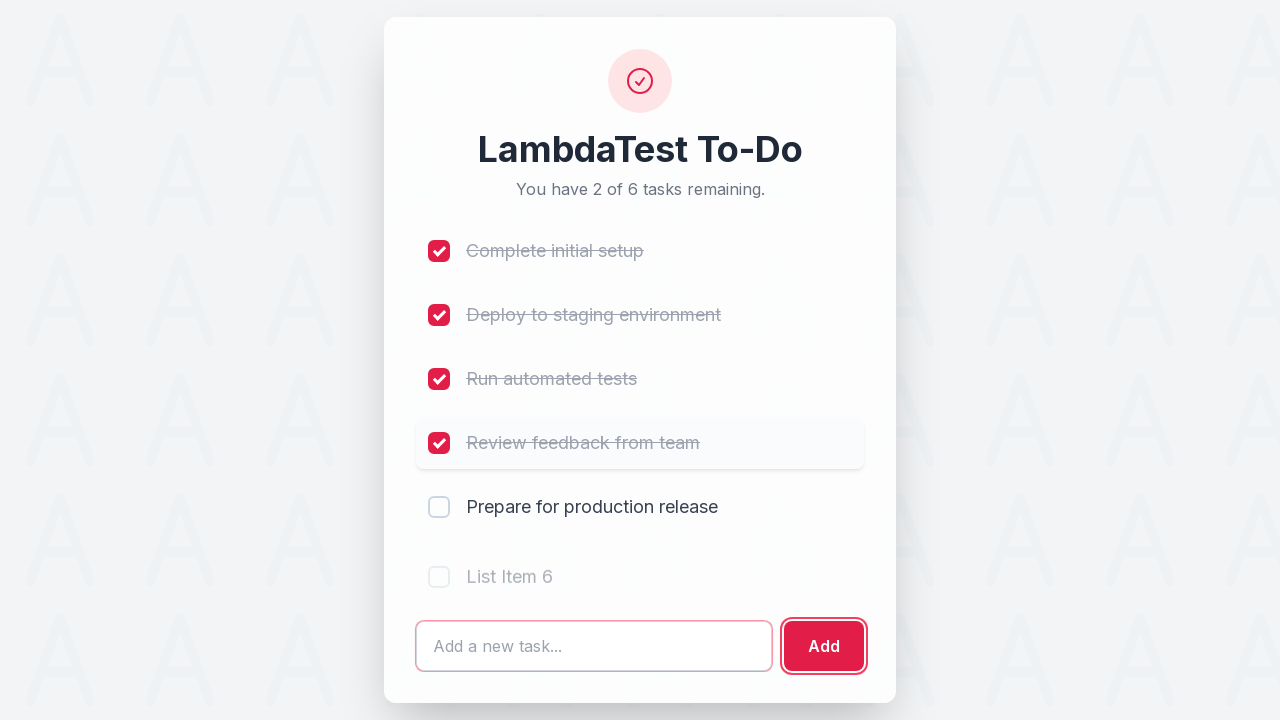

Filled todo input field with ' List Item 7' on #sampletodotext
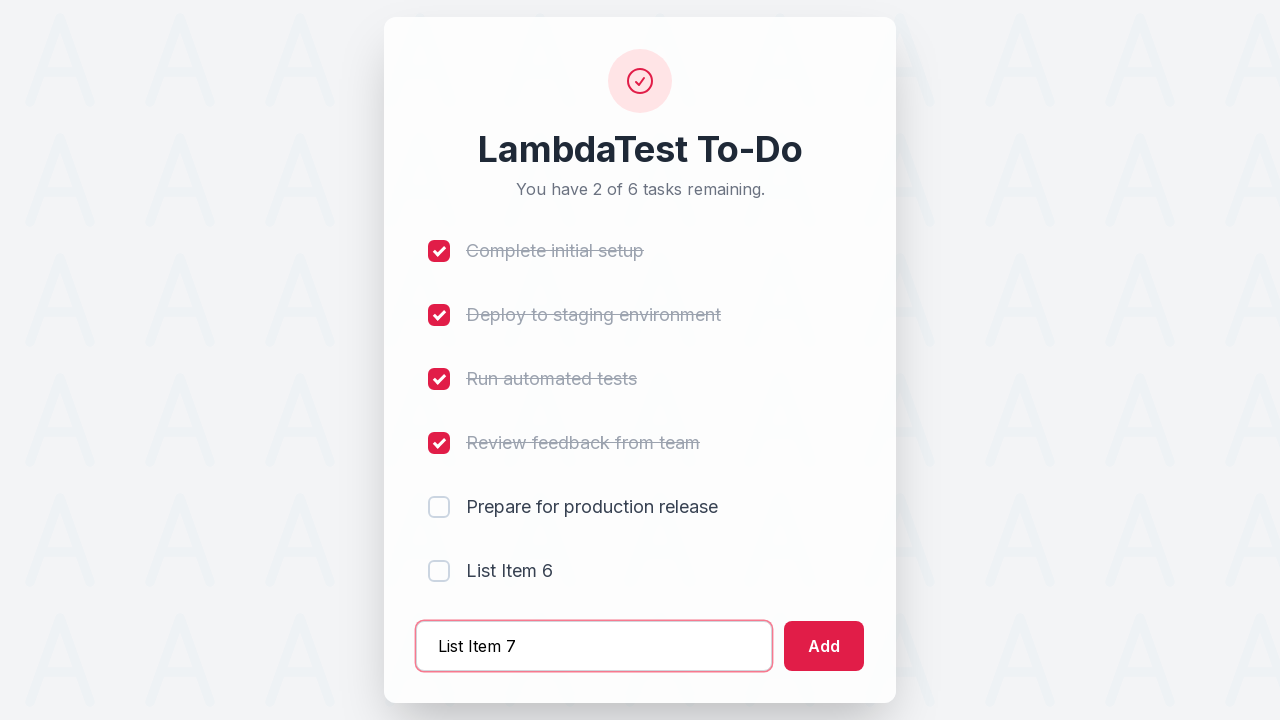

Added new todo item 7 to the list at (824, 646) on #addbutton
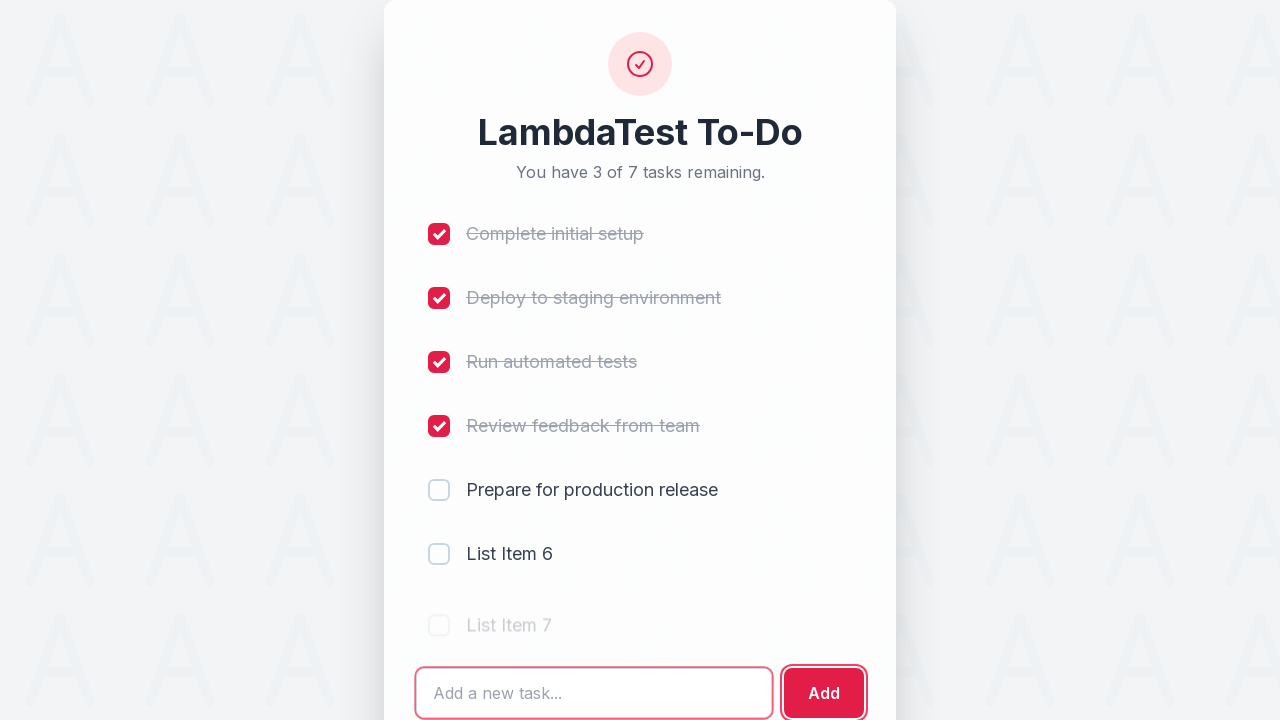

Filled todo input field with ' List Item 8' on #sampletodotext
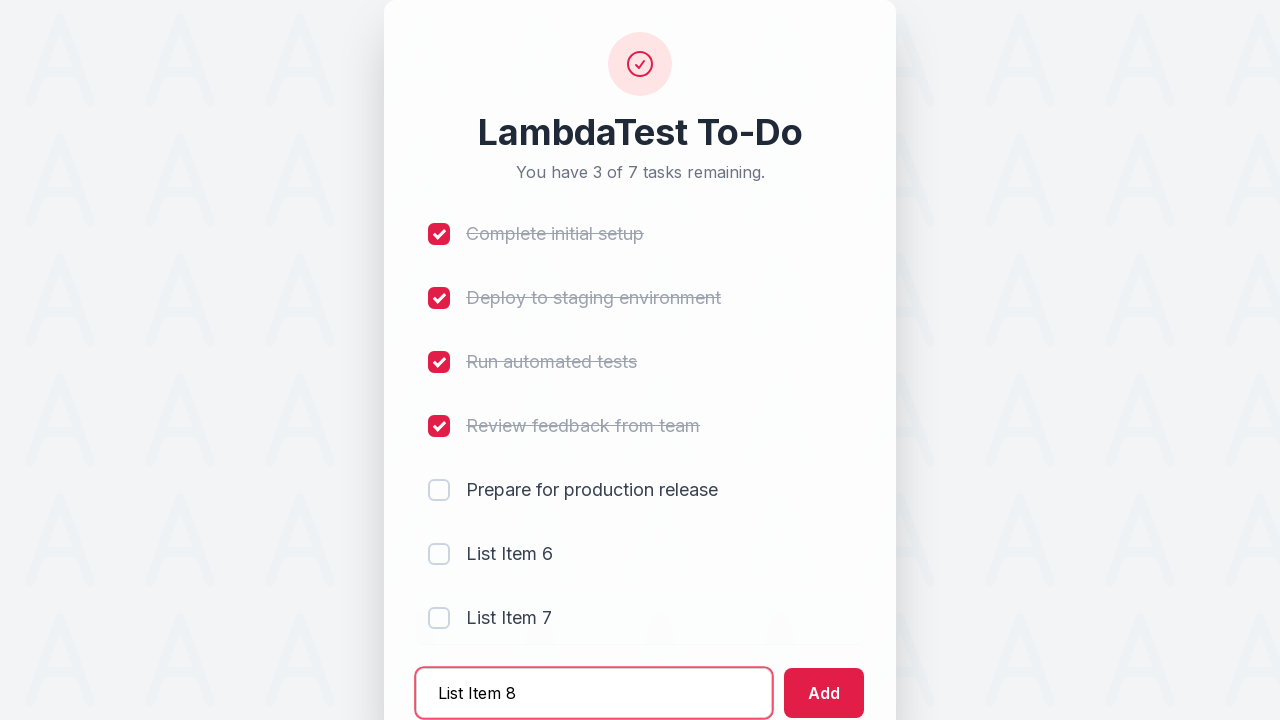

Added new todo item 8 to the list at (824, 693) on #addbutton
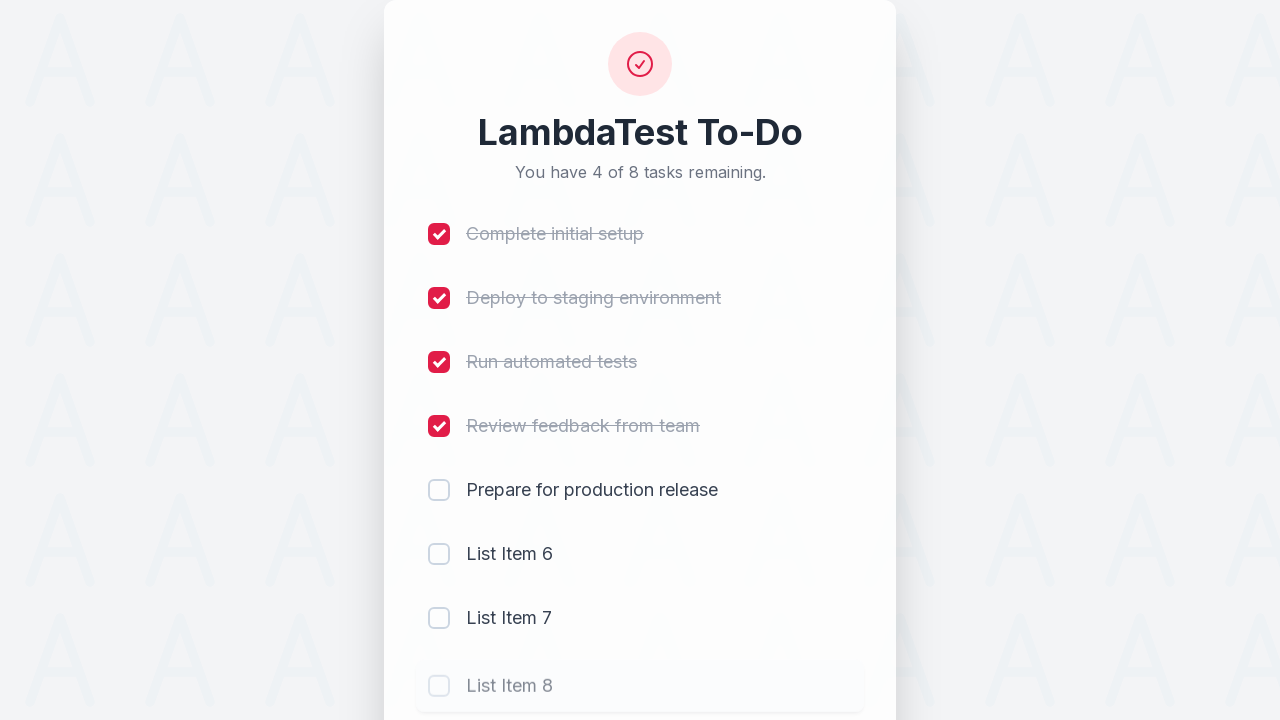

Unchecked first todo item (li1) at (439, 234) on input[name='li1']
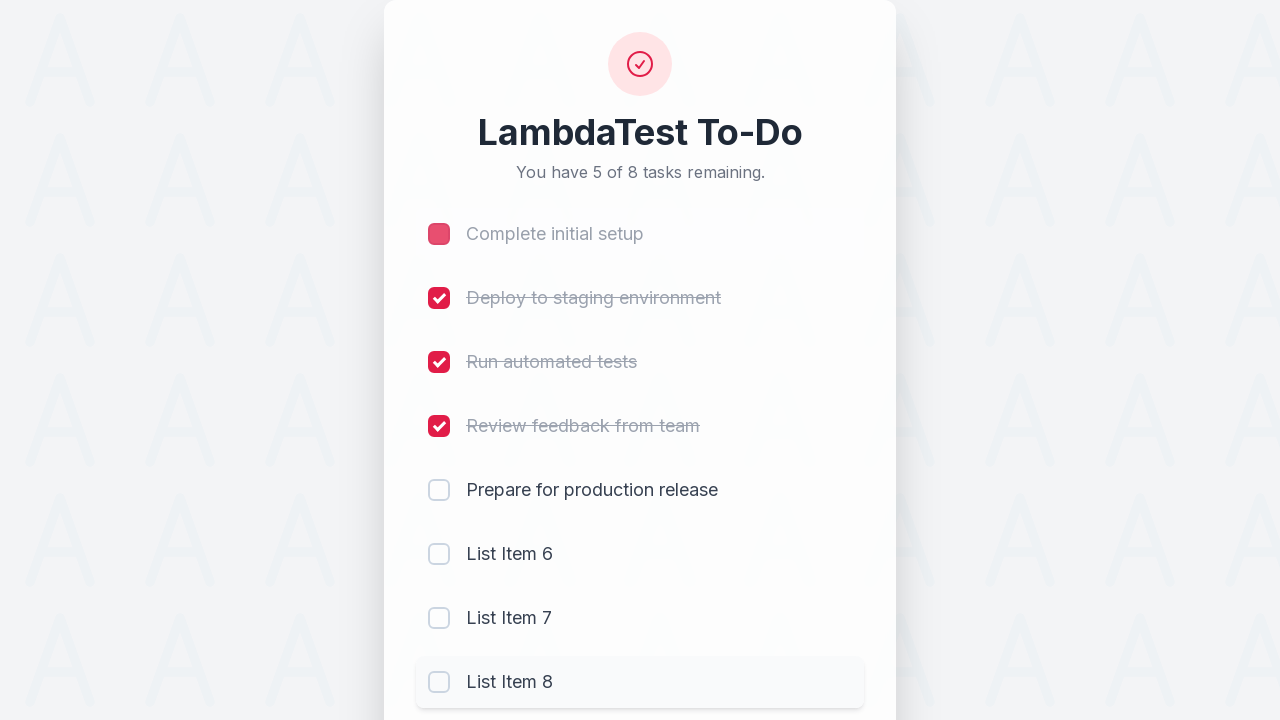

Unchecked third todo item (li3) at (439, 362) on input[name='li3']
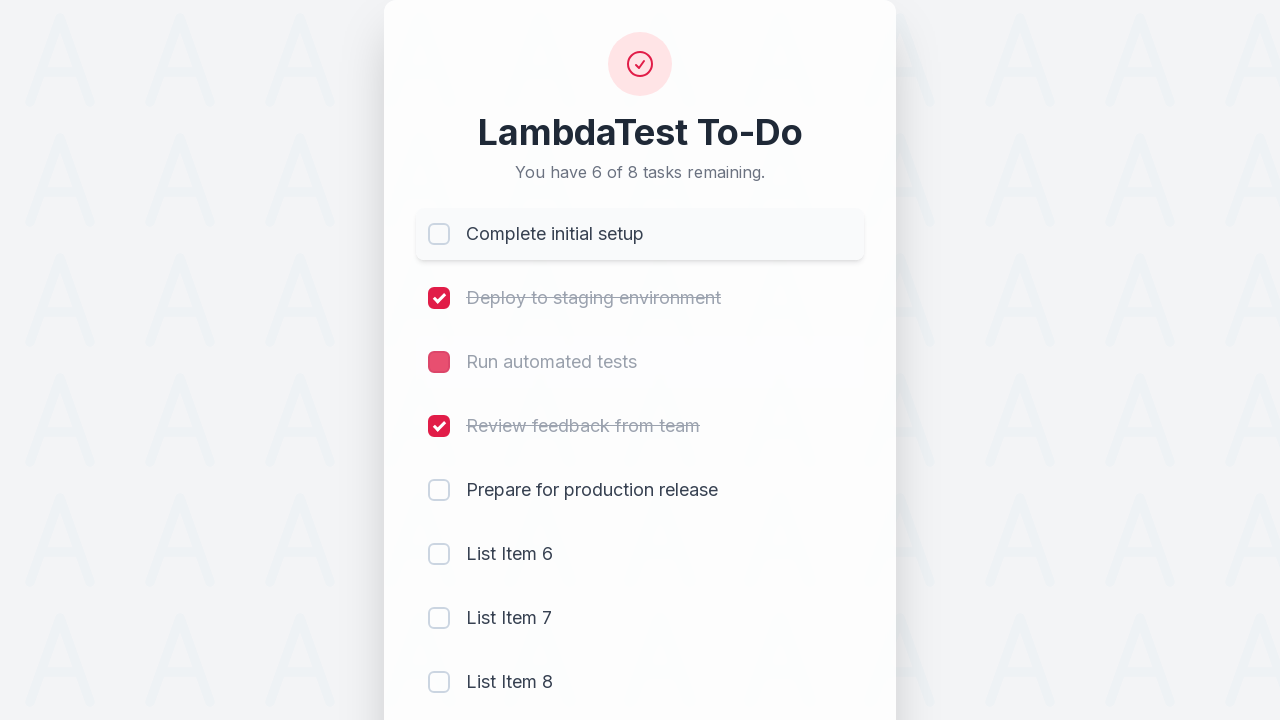

Checked seventh todo item (li7) at (439, 618) on input[name='li7']
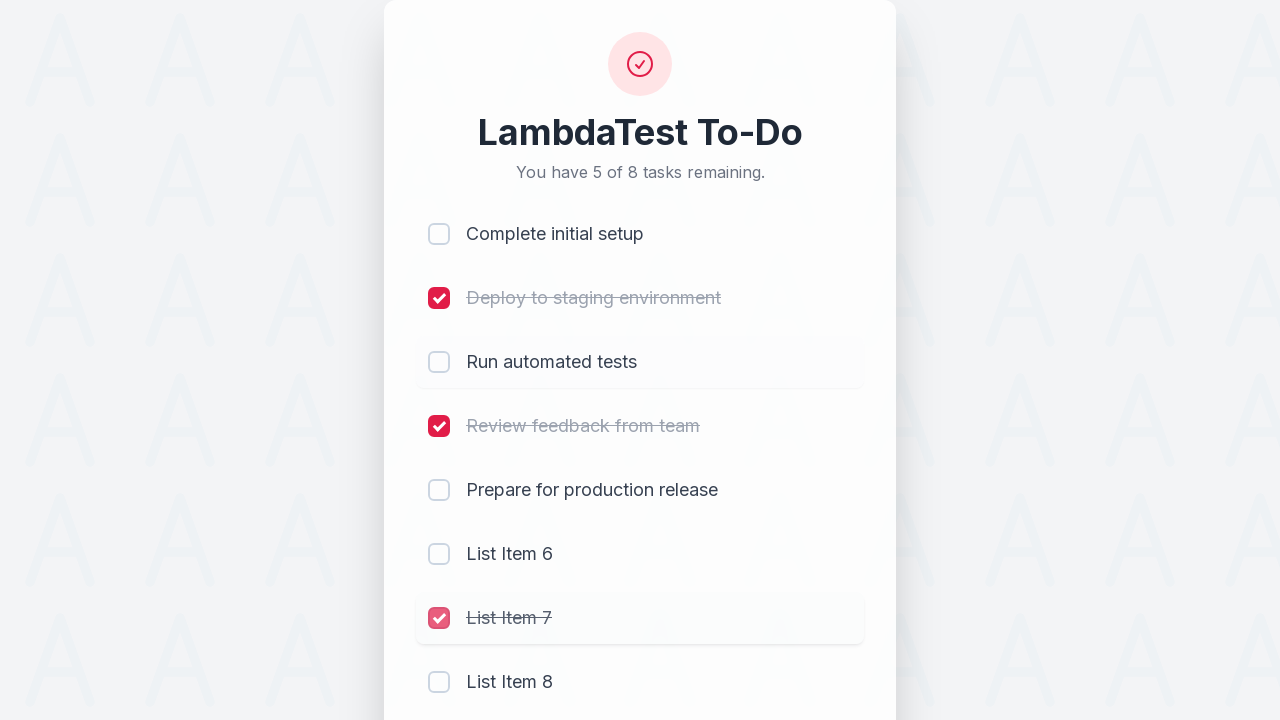

Checked eighth todo item (li8) at (439, 682) on input[name='li8']
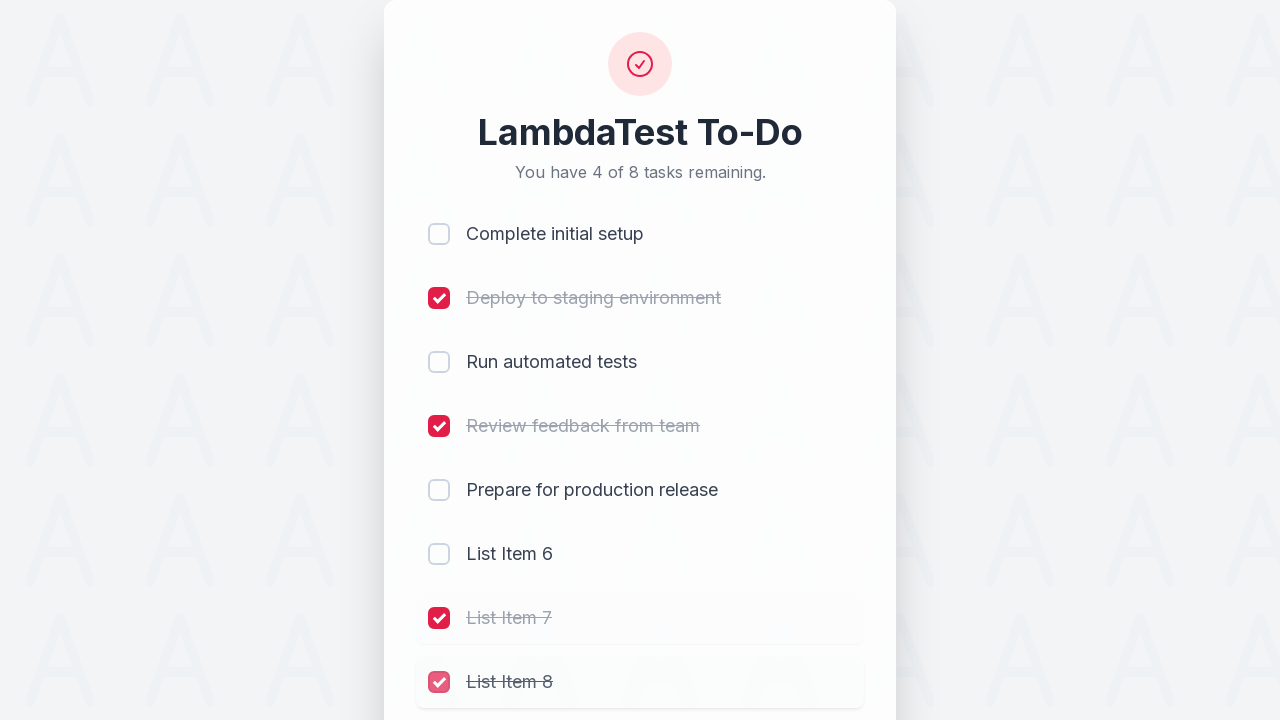

Filled todo input field with 'Get Taste of Lambda and Stick to It' on #sampletodotext
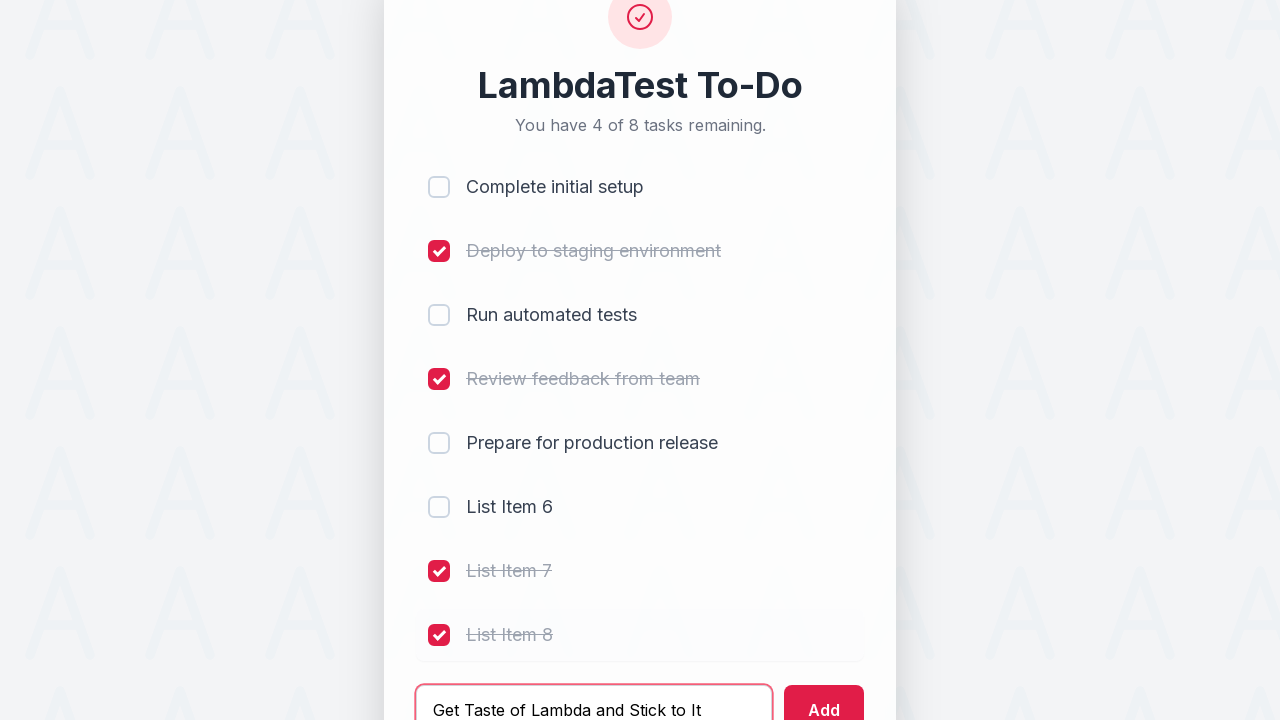

Added new todo item 'Get Taste of Lambda and Stick to It' to the list at (824, 695) on #addbutton
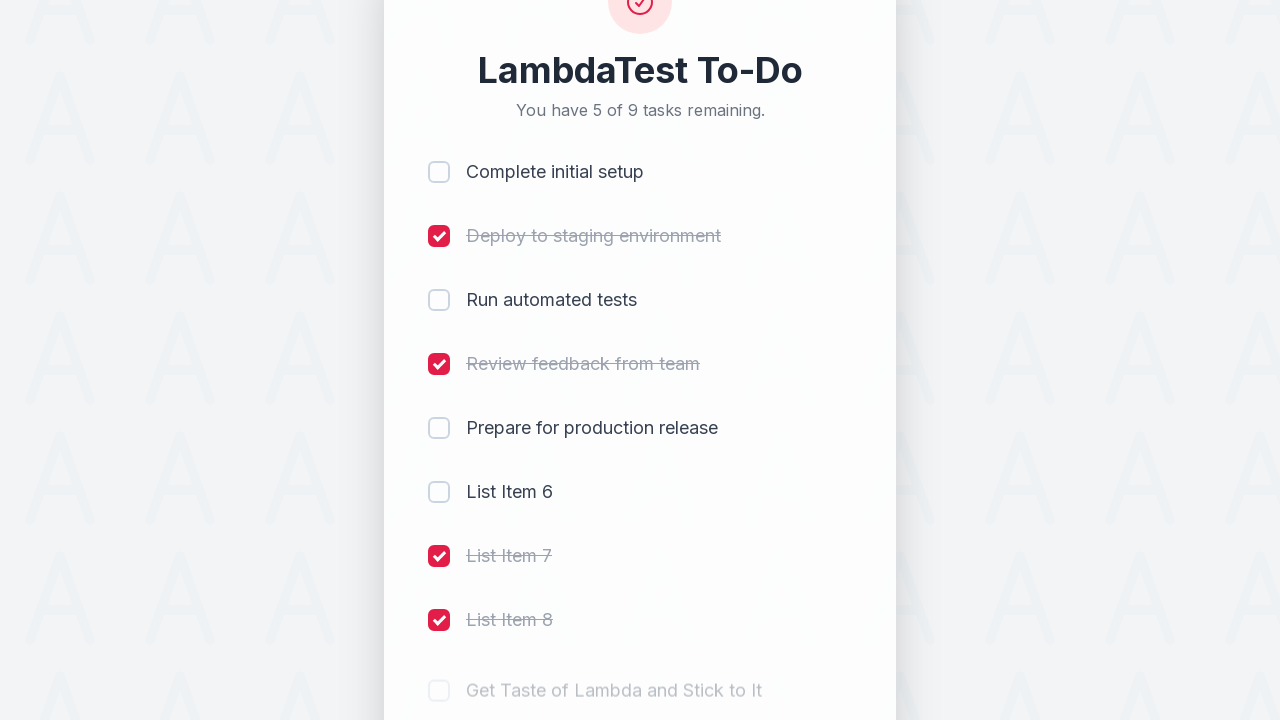

Checked ninth todo item (li9) at (439, 588) on input[name='li9']
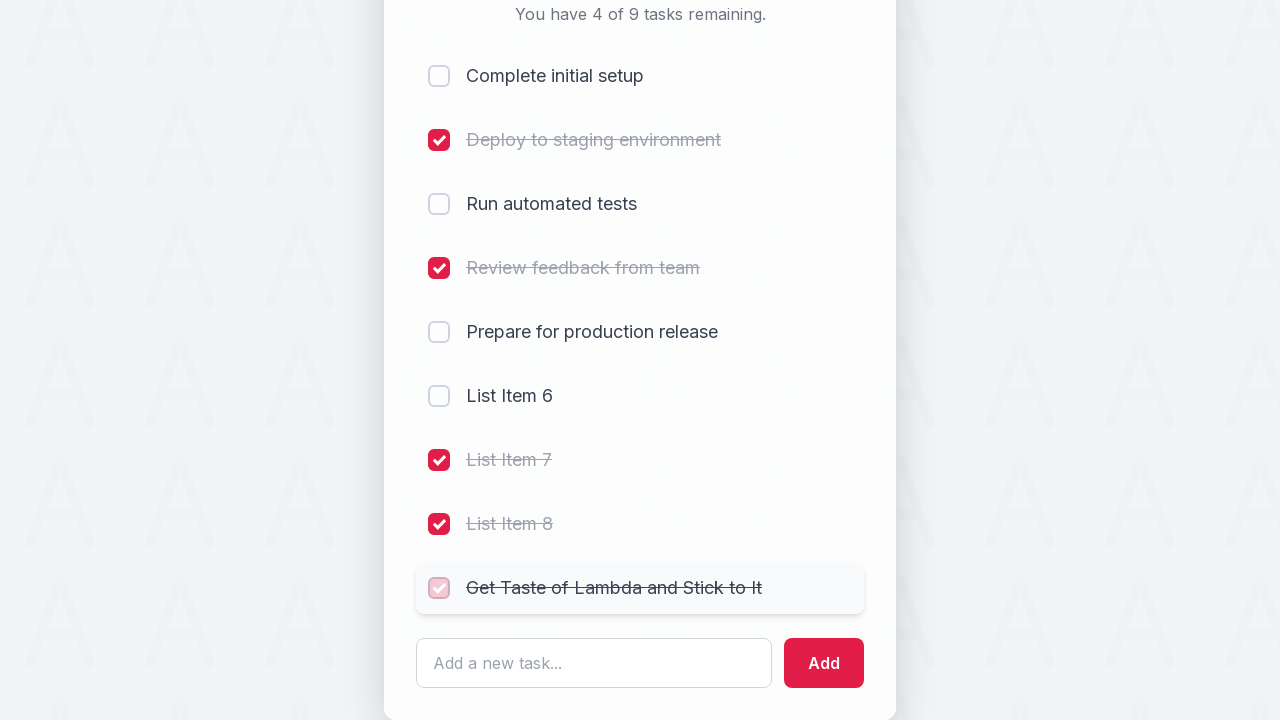

Verified the ninth todo item text is present in the list
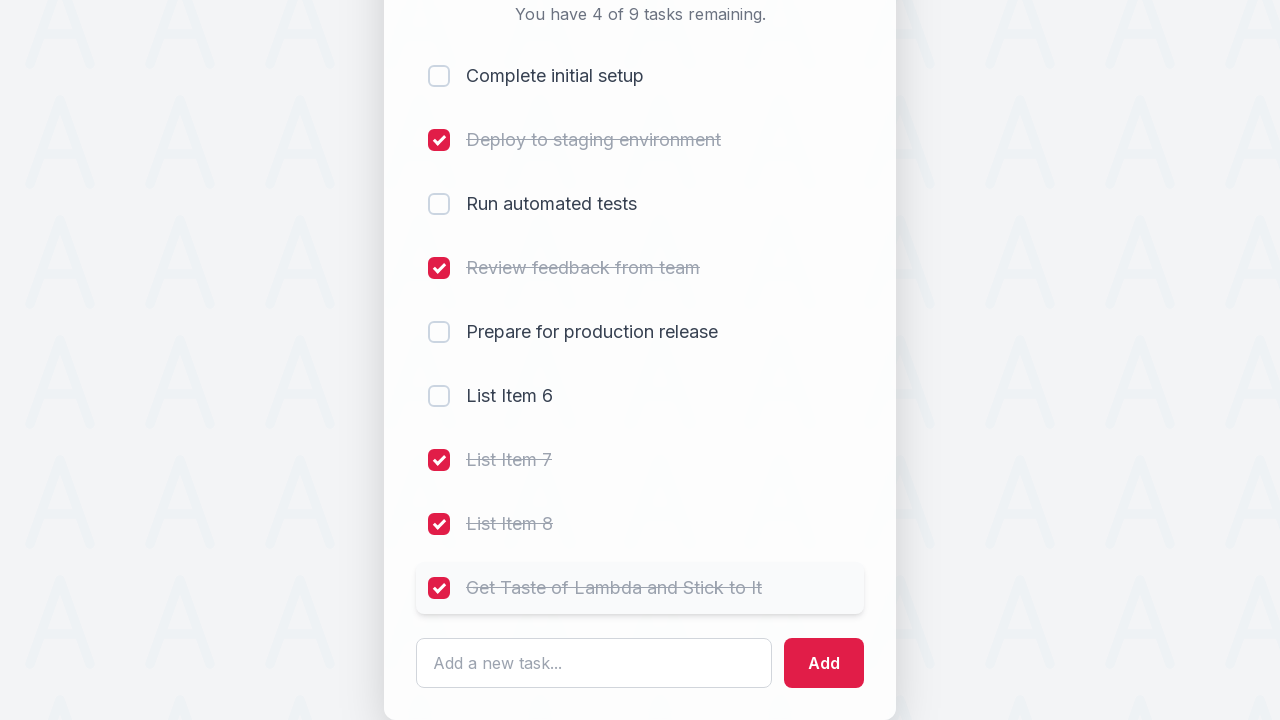

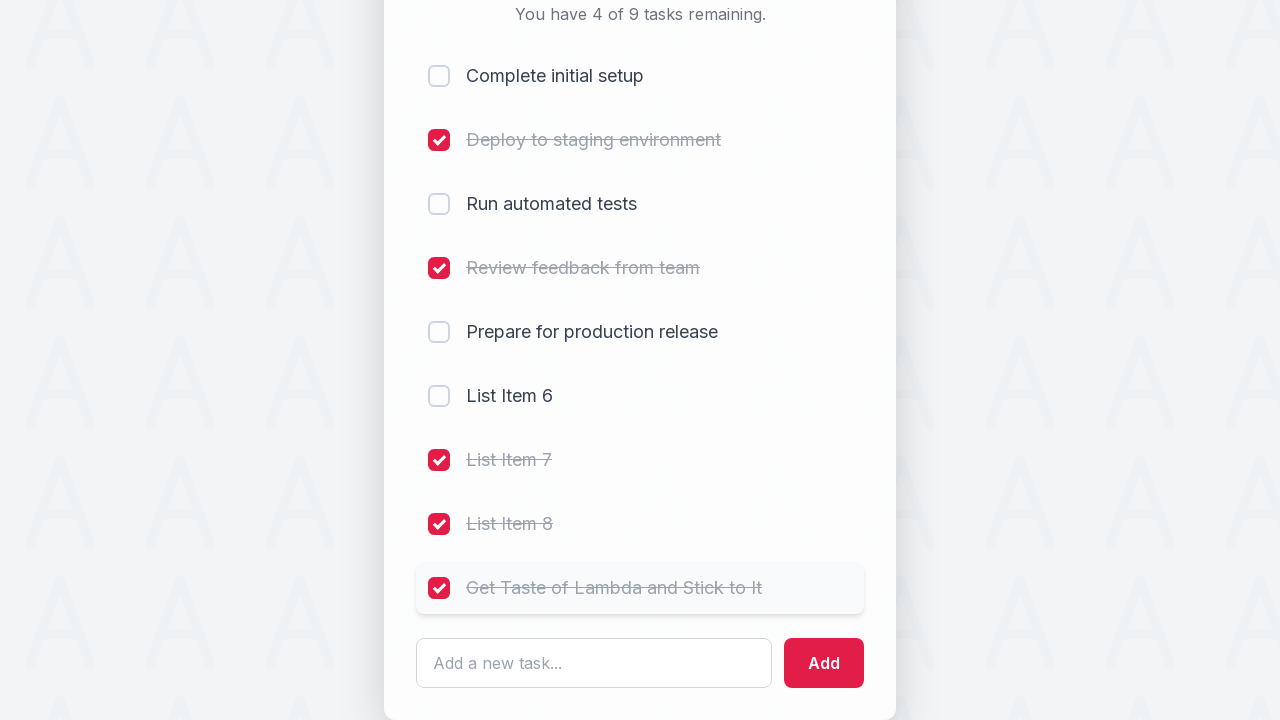